Tests focus action on a password field that triggers style changes

Starting URL: https://example.cypress.io/commands/actions

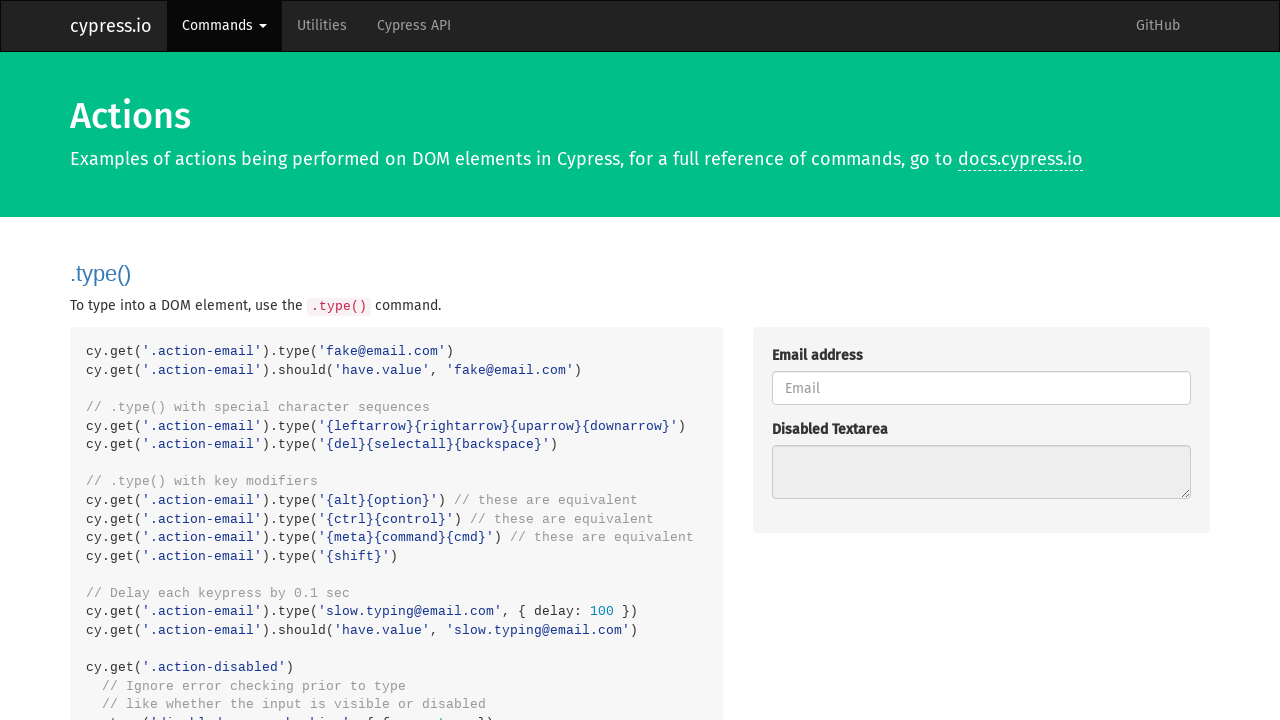

Navigated to example.cypress.io actions page
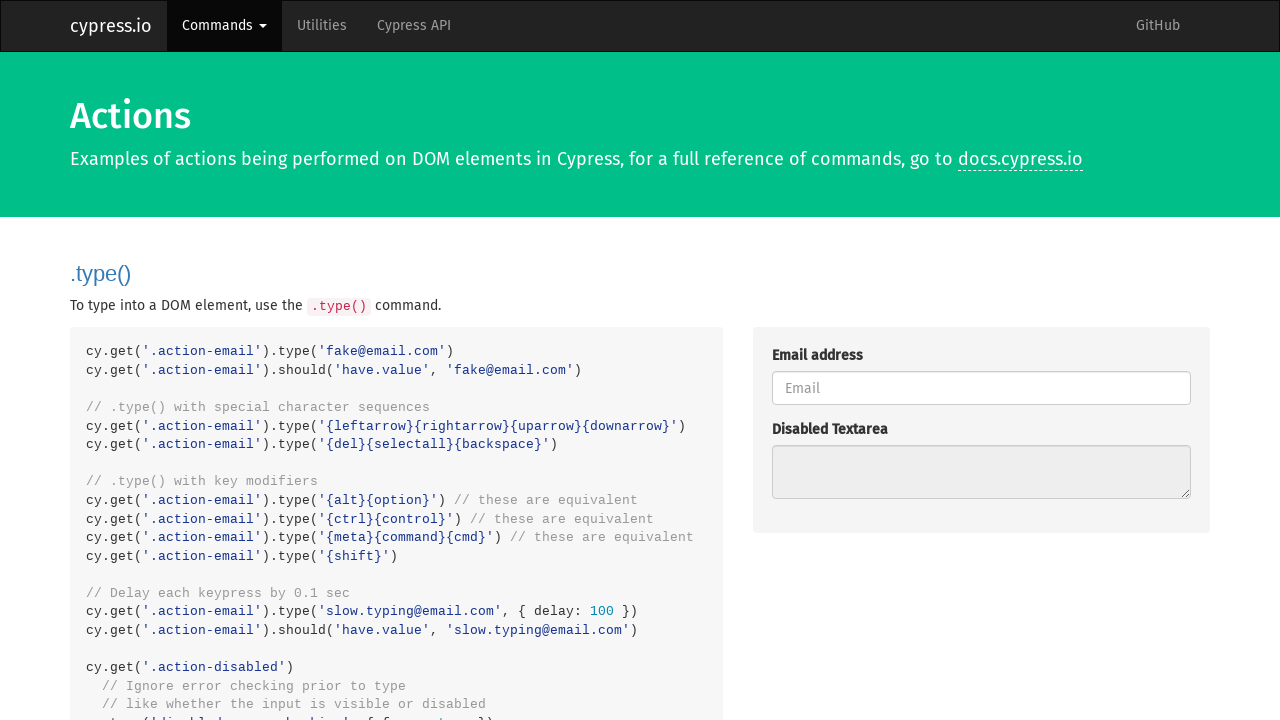

Clicked on password field to trigger focus action at (981, 361) on .action-focus
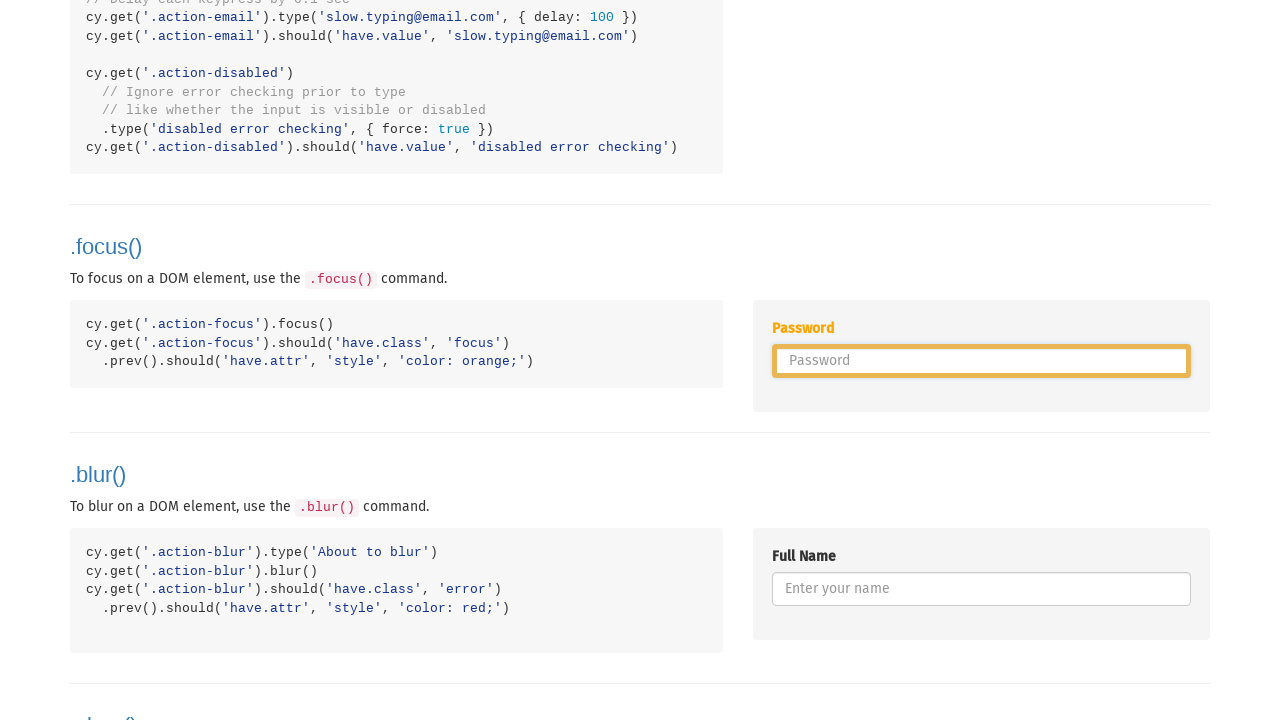

Located password label element
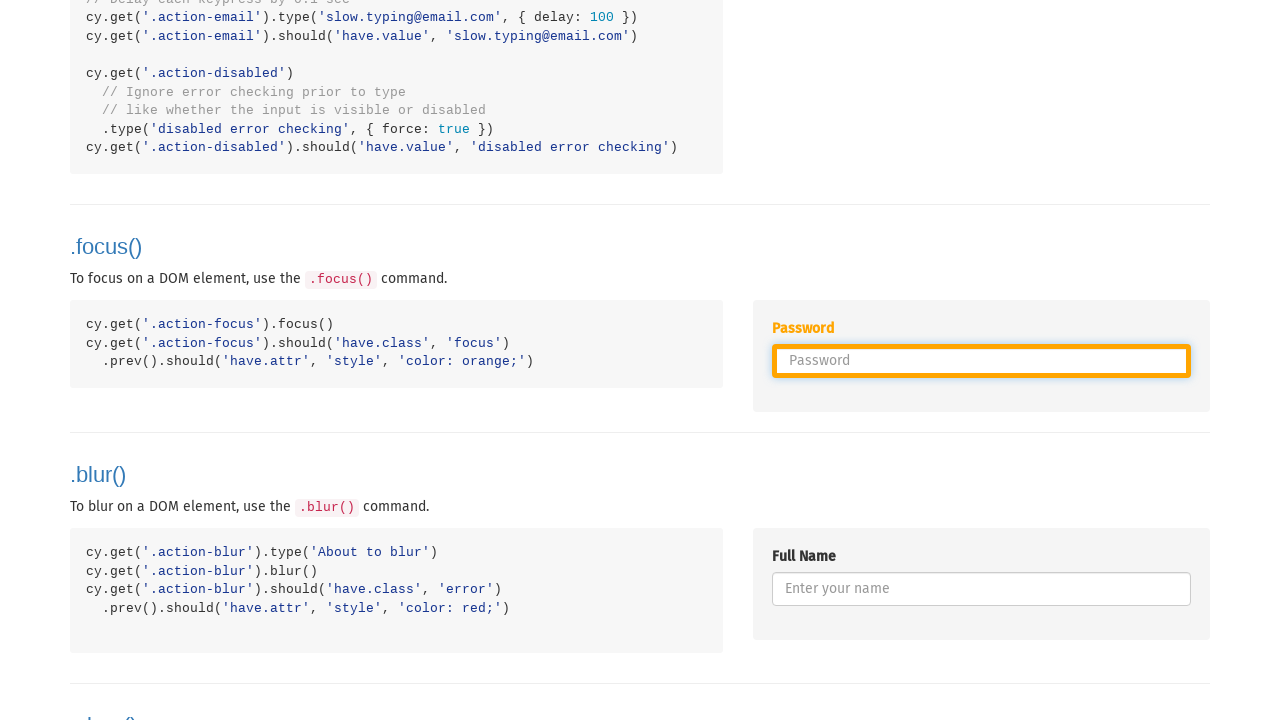

Verified label style changed to orange after focus
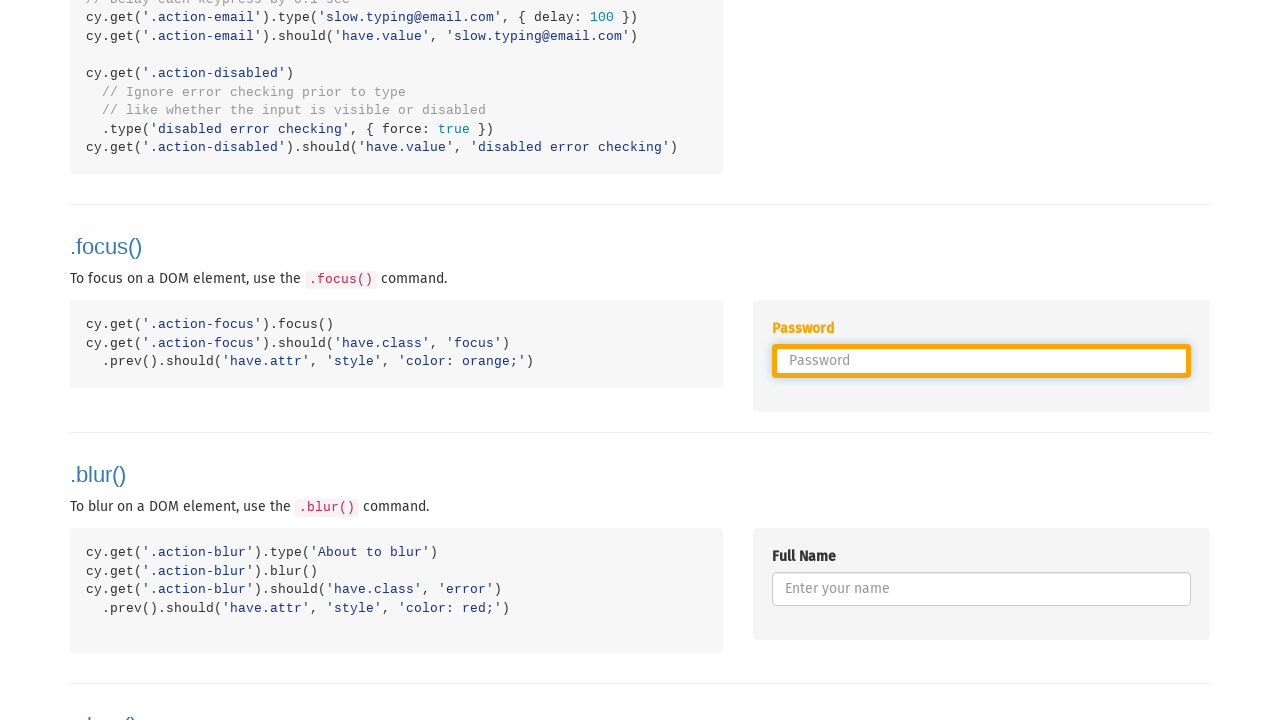

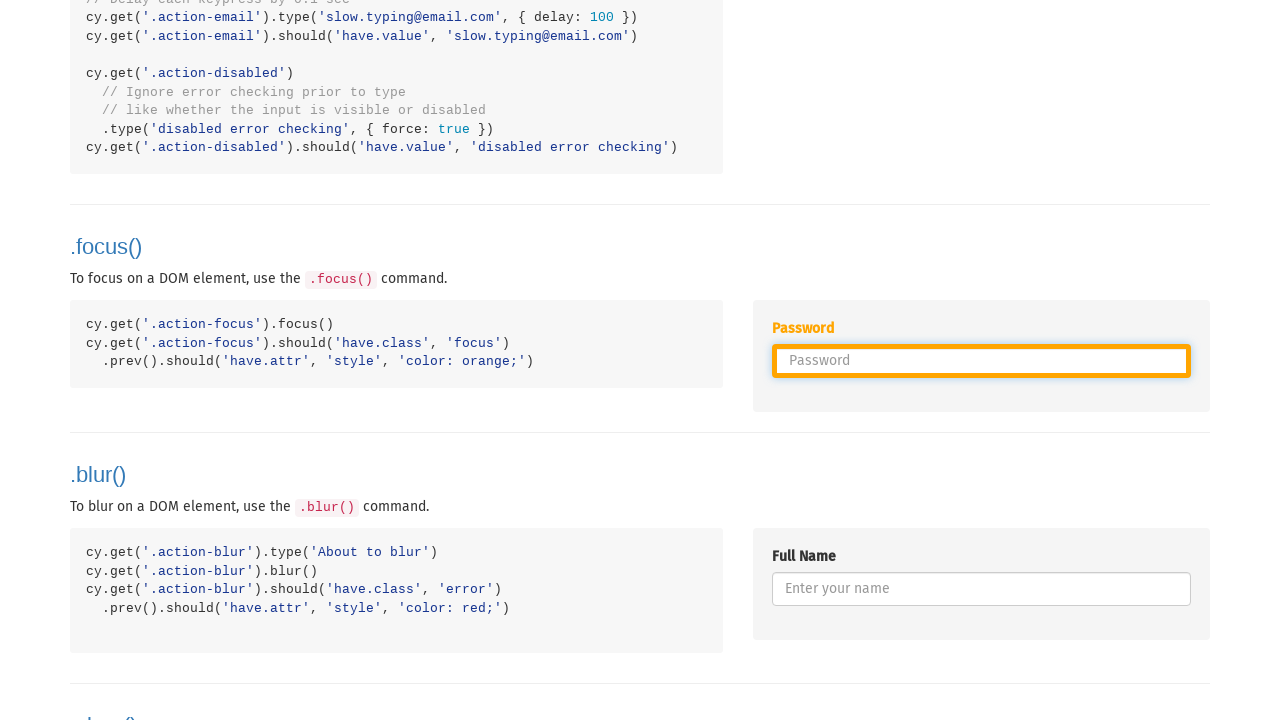